Tests hover functionality by moving mouse over an image element and verifying that a "View profile" link becomes visible

Starting URL: https://the-internet.herokuapp.com/hovers

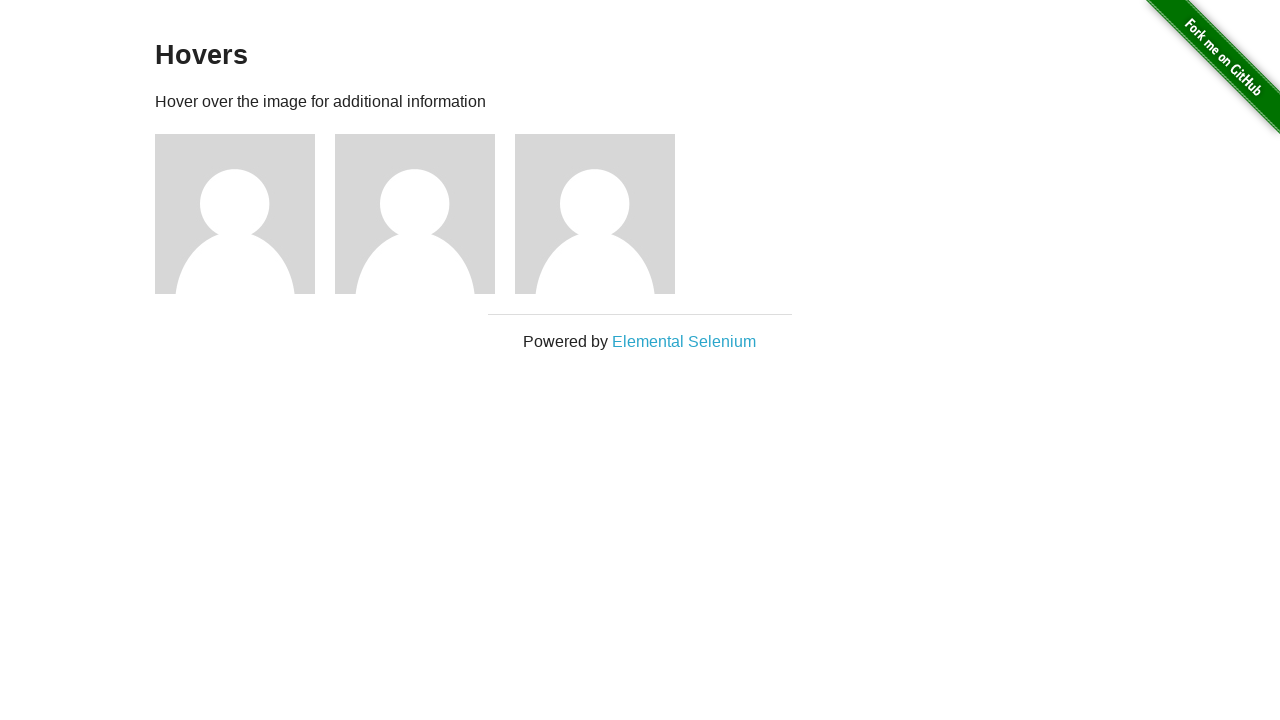

Hovered over the first user image at (235, 214) on (//img)[2]
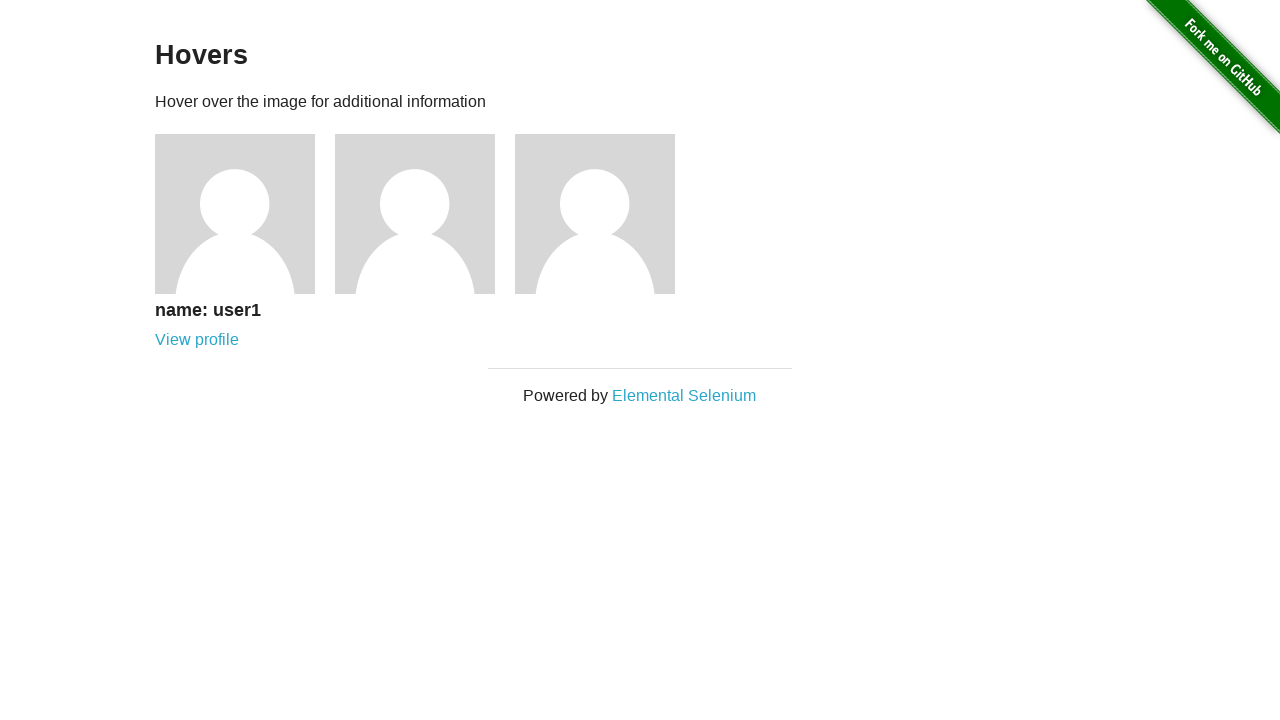

View profile link became visible after hover
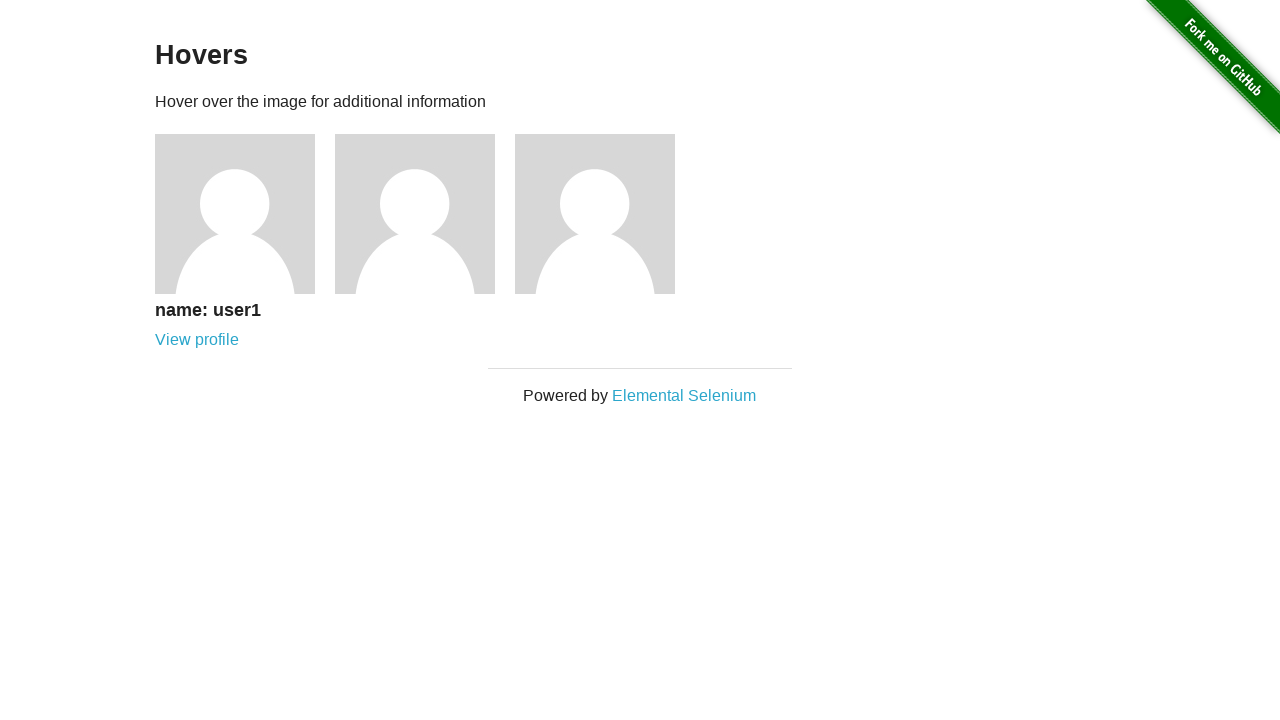

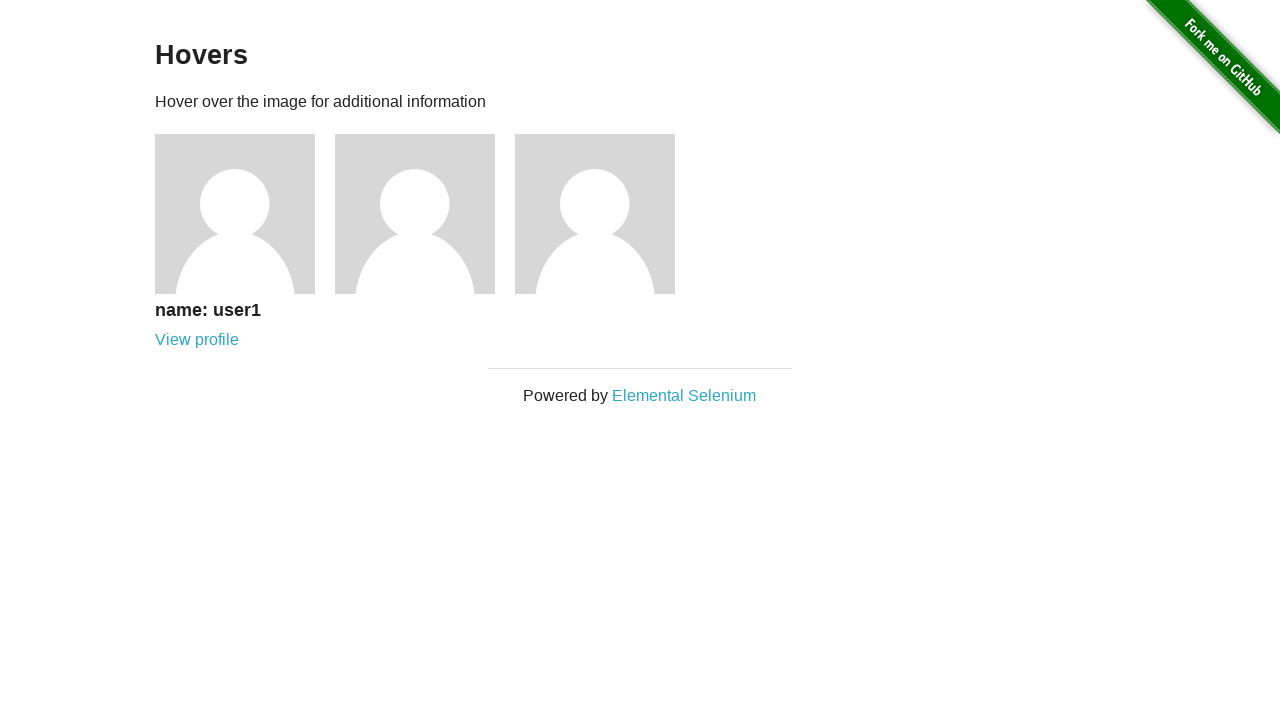